Tests navigation and search functionality on python.org by clicking the About link and searching for documentation

Starting URL: https://www.python.org

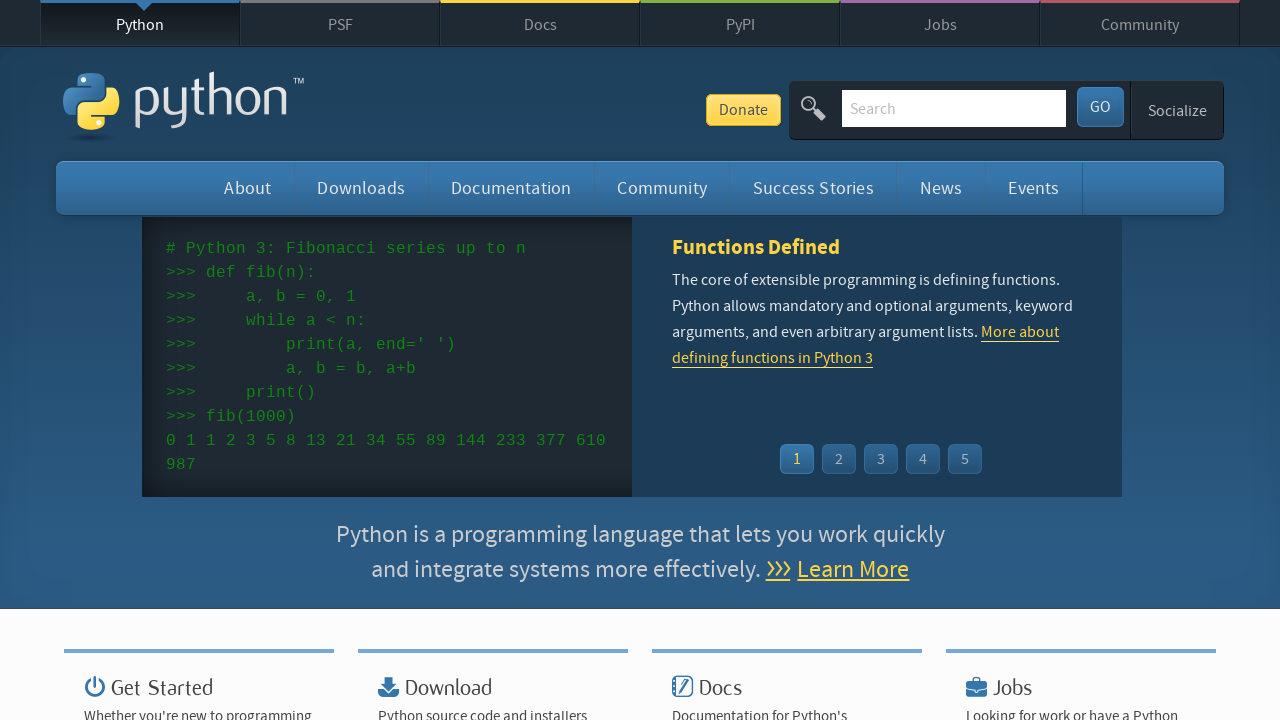

Clicked the About link on python.org at (248, 188) on a:text('About')
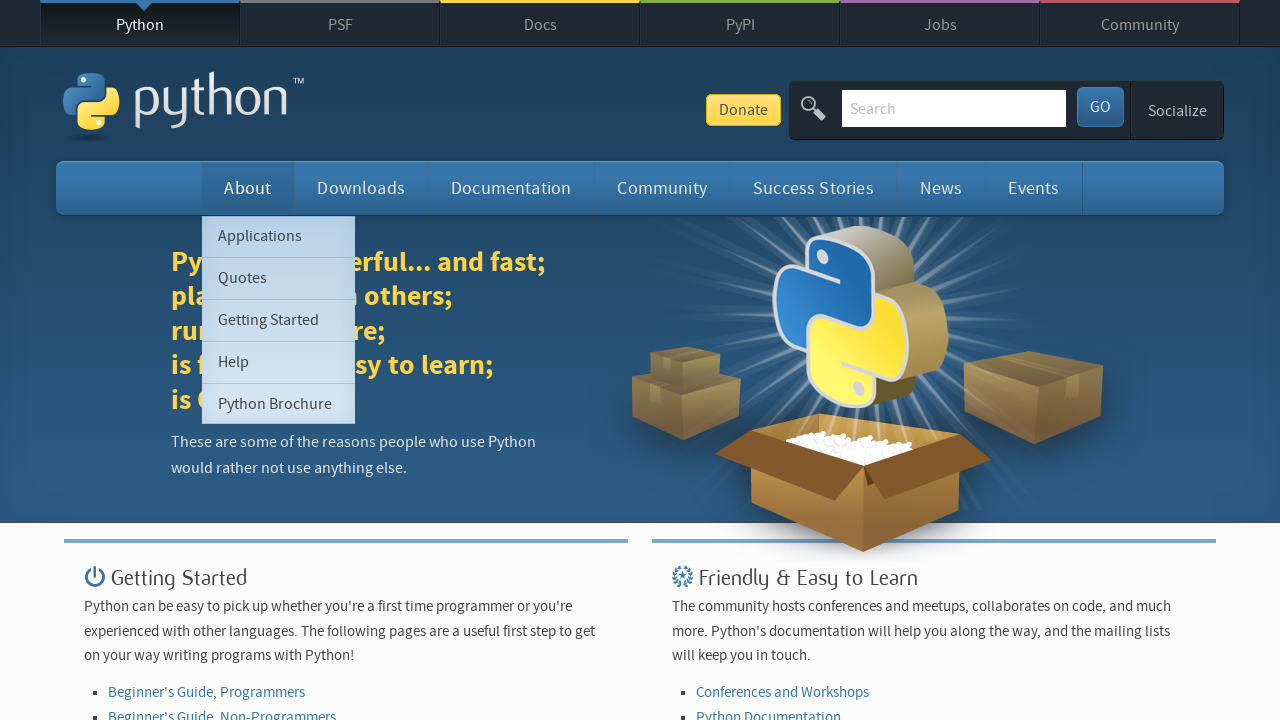

Search field loaded on the page
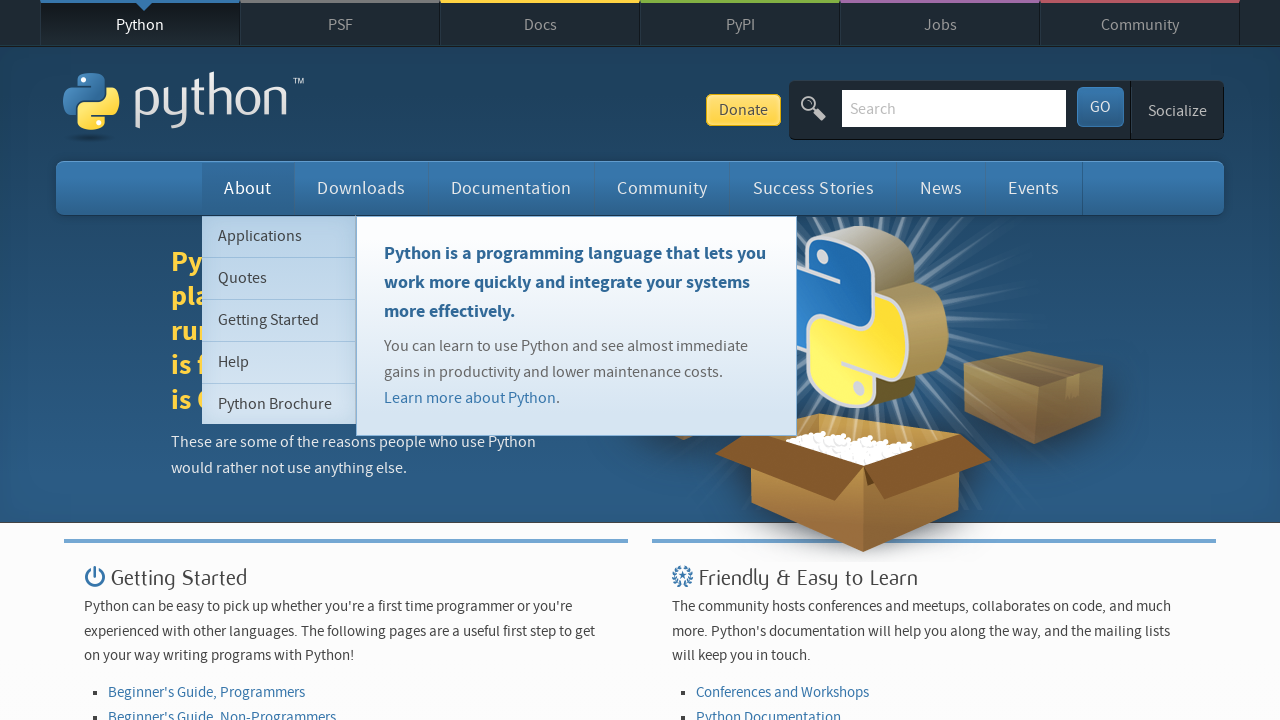

Clicked the search field at (954, 108) on #id-search-field
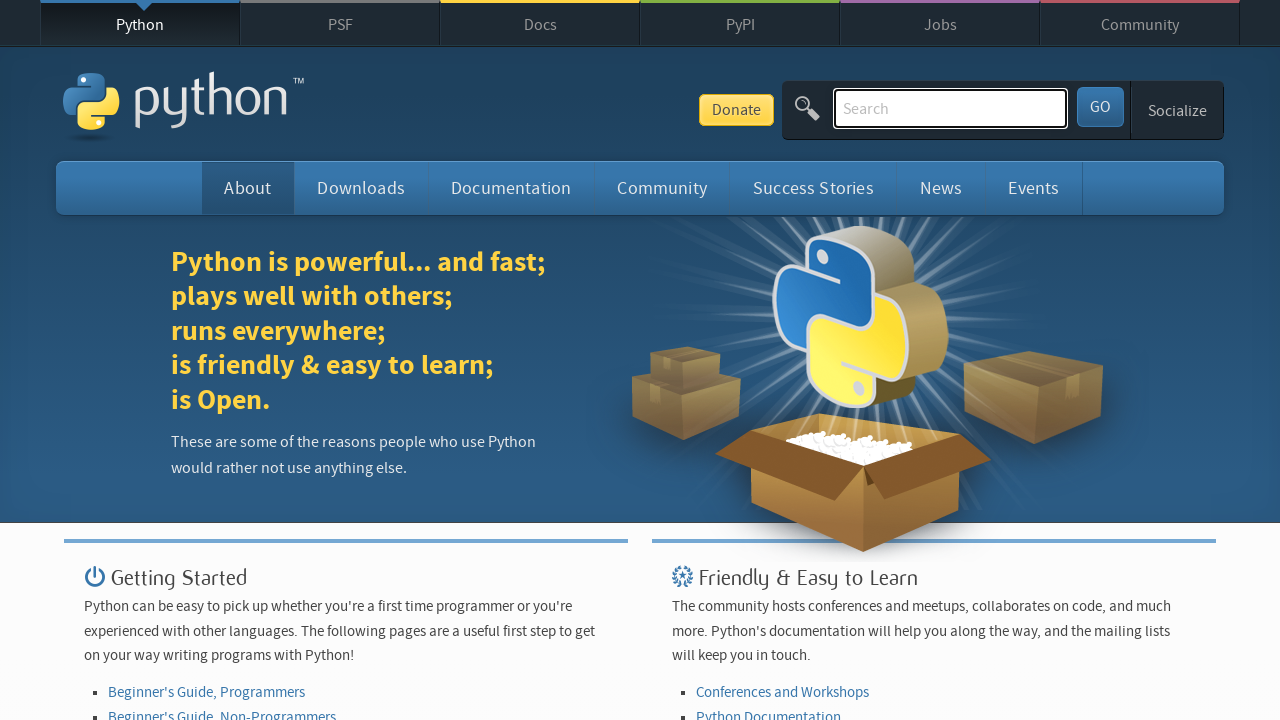

Typed 'documentation' in the search field on #id-search-field
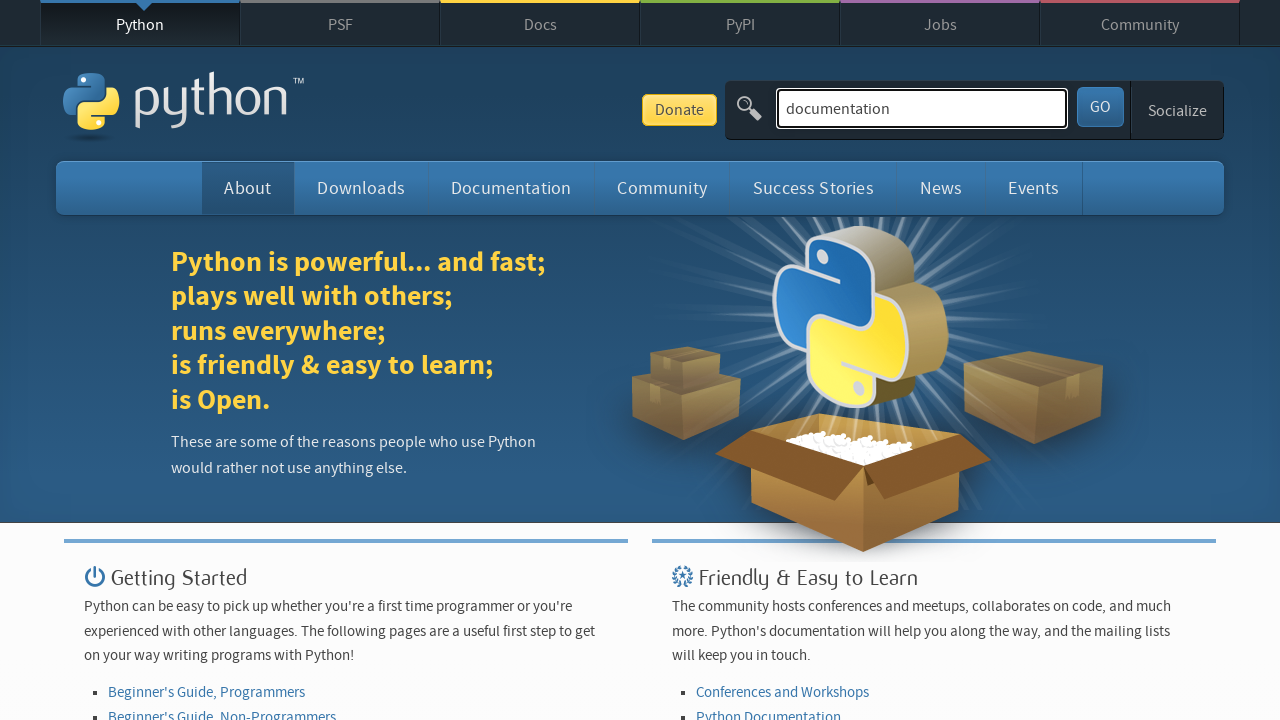

Pressed Enter to submit the documentation search on #id-search-field
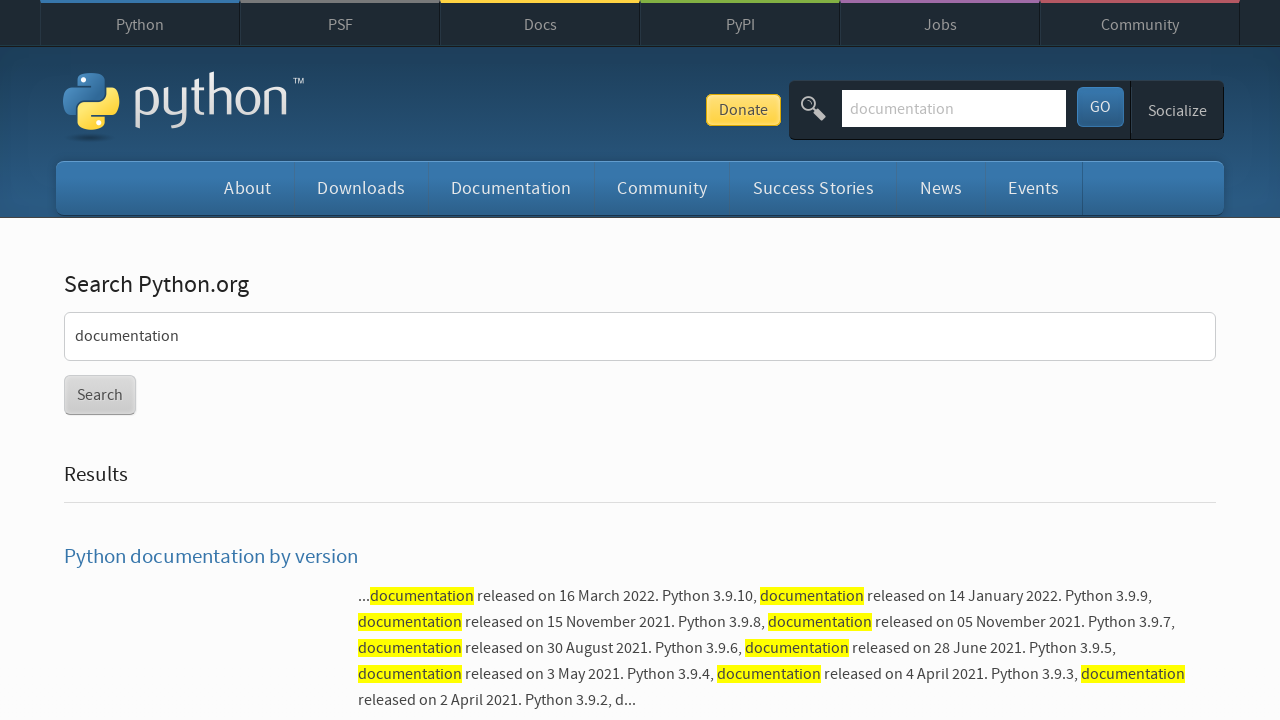

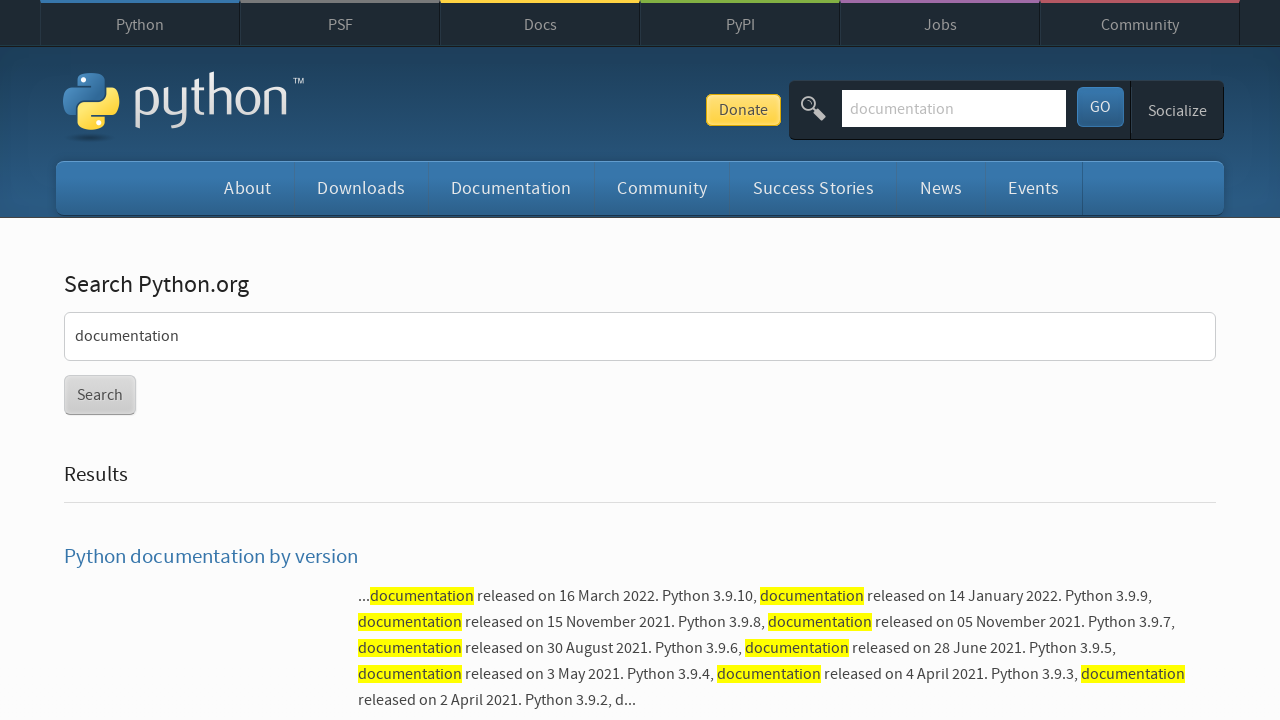